Tests the ability to wait for and handle a new browser tab/page that opens when clicking a link, then retrieves the title of the newly opened page.

Starting URL: https://the-internet.herokuapp.com/windows

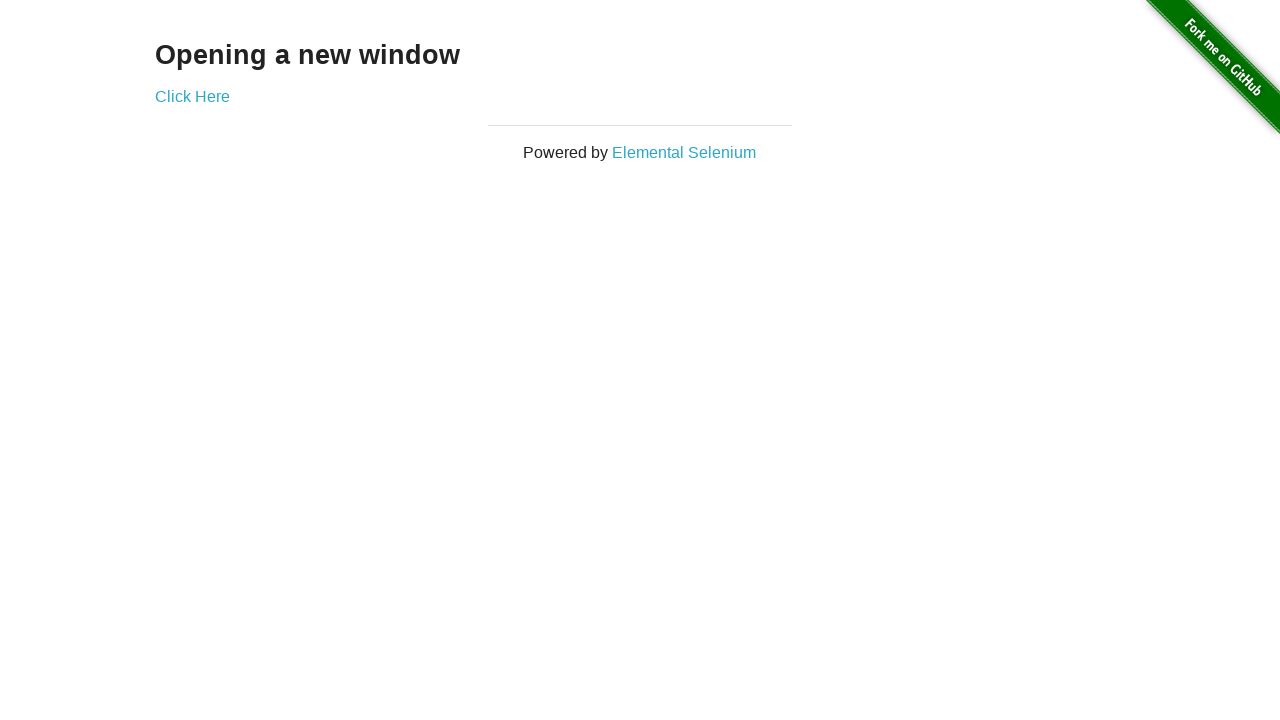

Clicked 'Click Here' link to open new page at (192, 96) on xpath=//a[text()='Click Here']
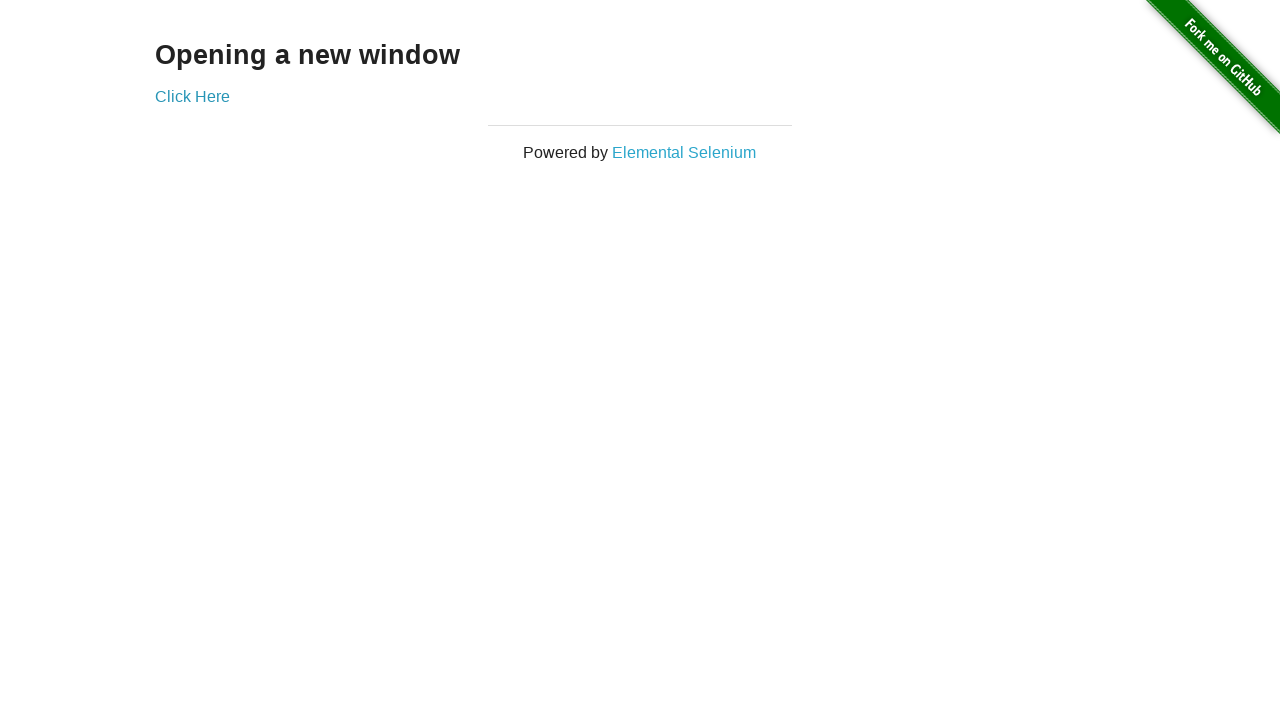

Captured new page object from context
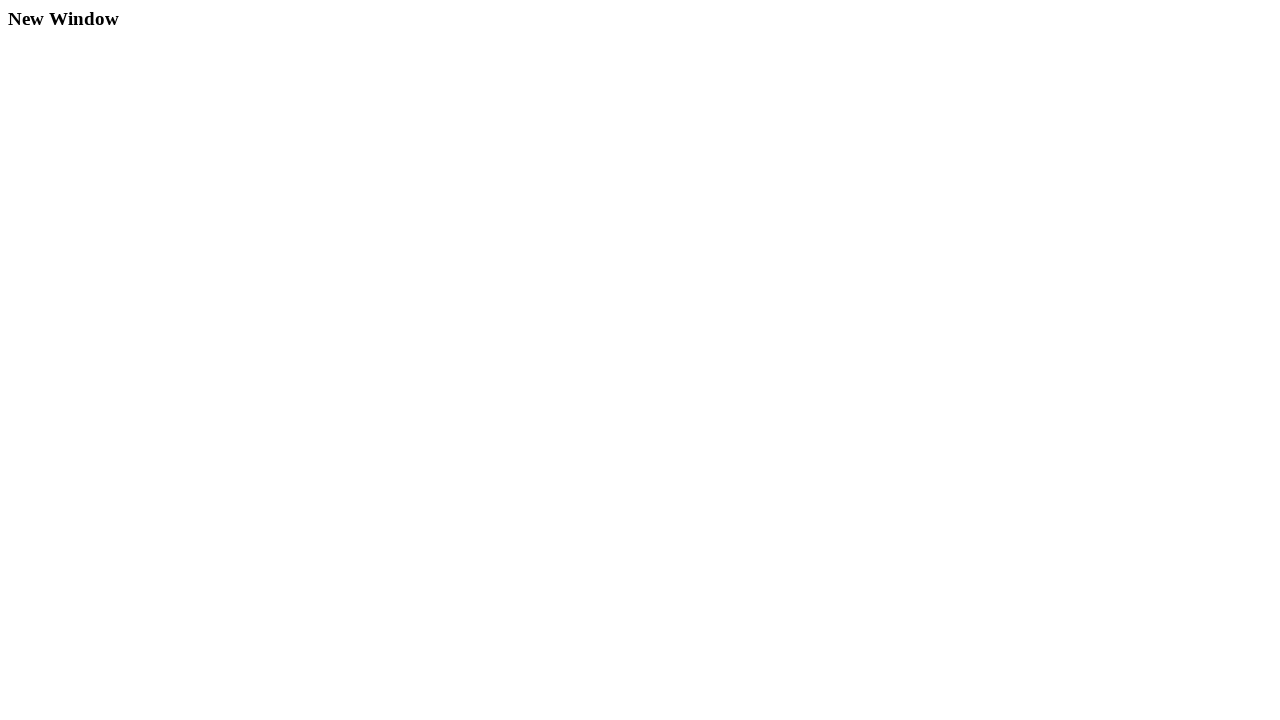

New page fully loaded
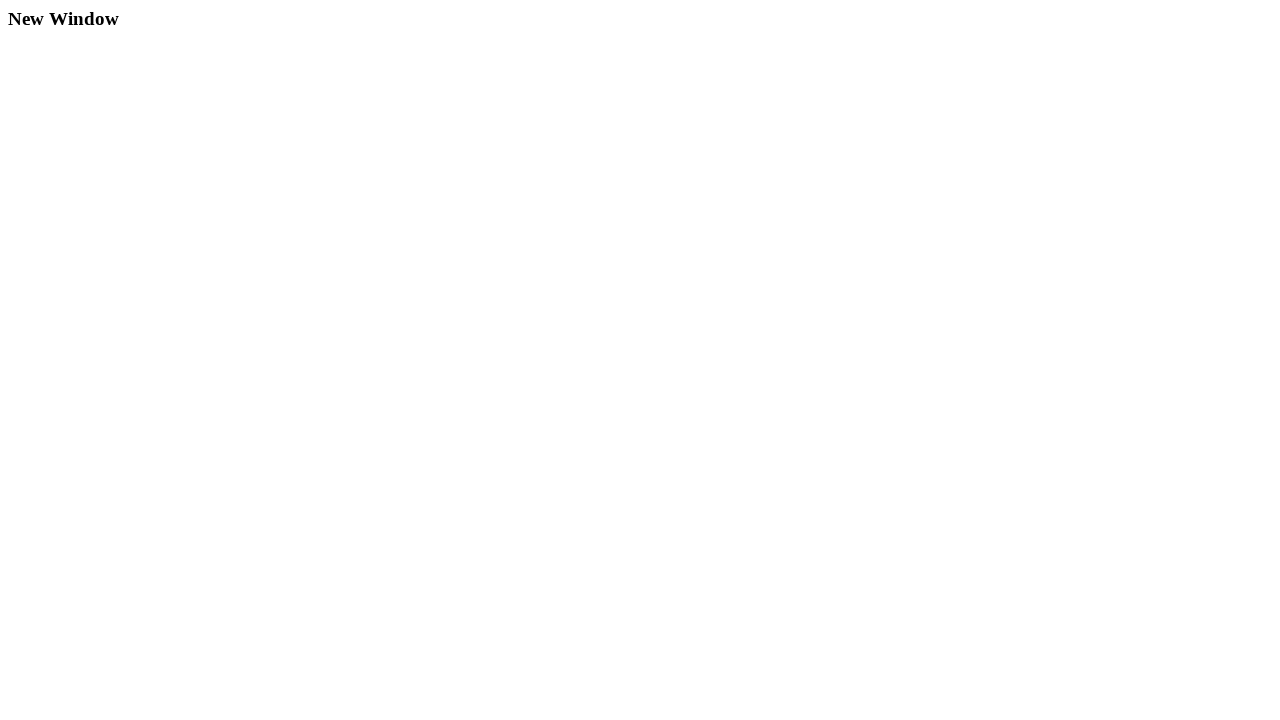

Retrieved title of new page: 'New Window'
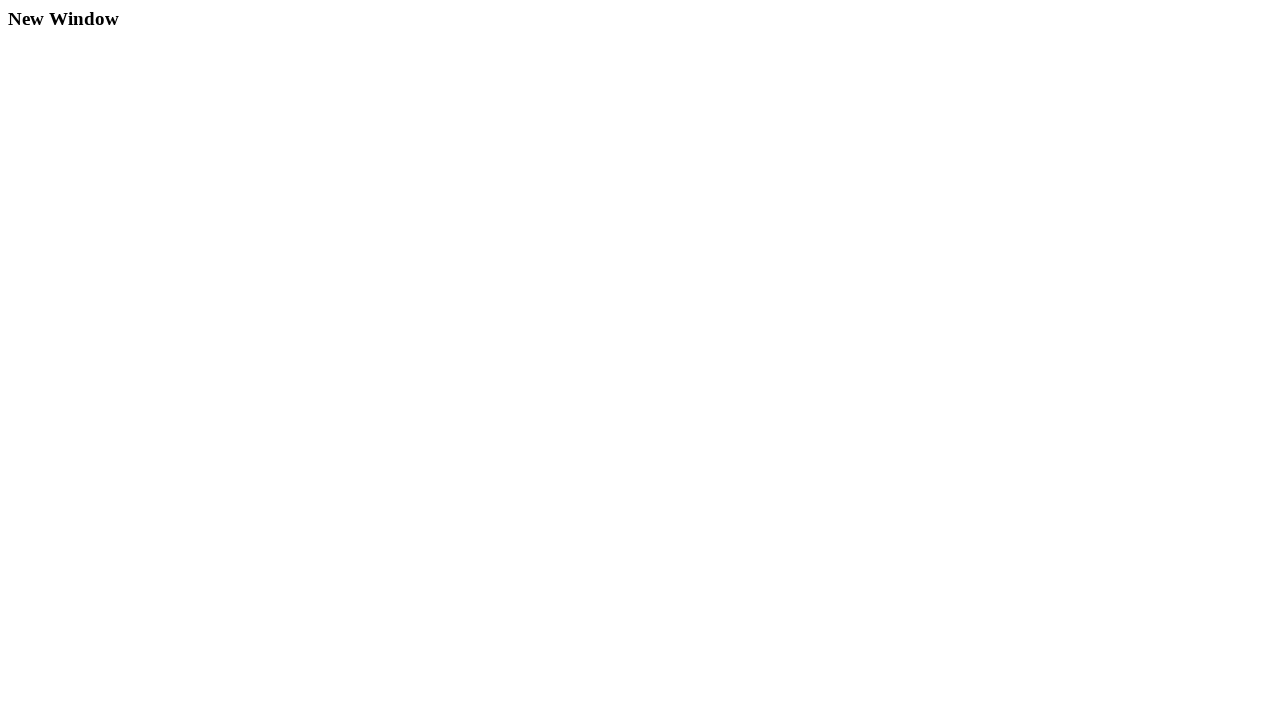

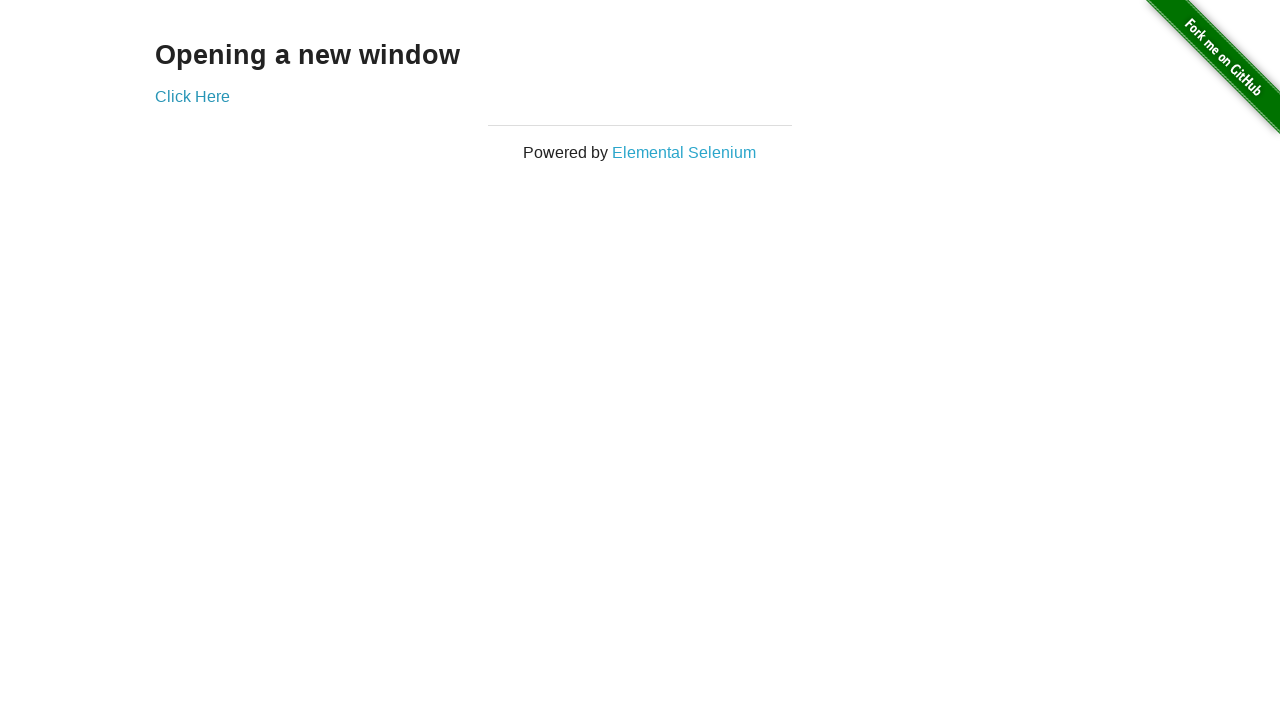